Tests dynamic tooltip functionality by clicking on a button to trigger a tooltip and verifying its visibility

Starting URL: https://demoqa.com/tool-tips

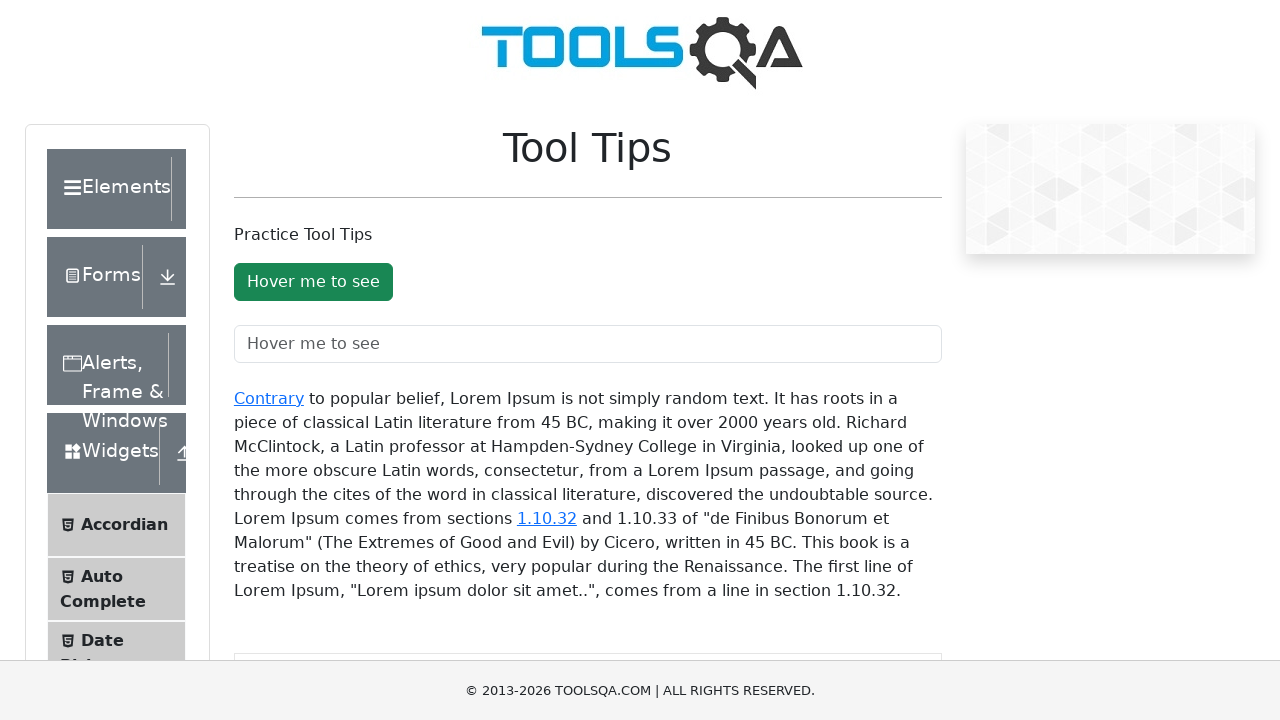

Clicked tooltip trigger button at (313, 282) on #toolTipButton
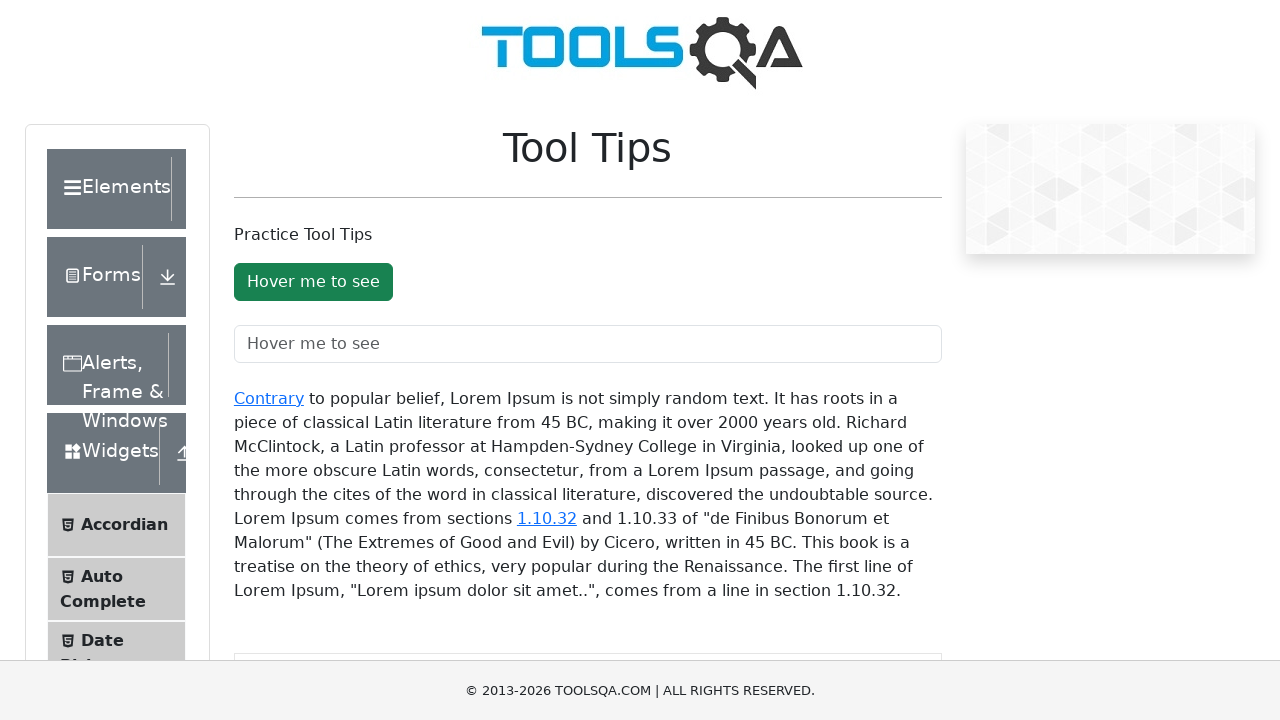

Tooltip element appeared and became visible
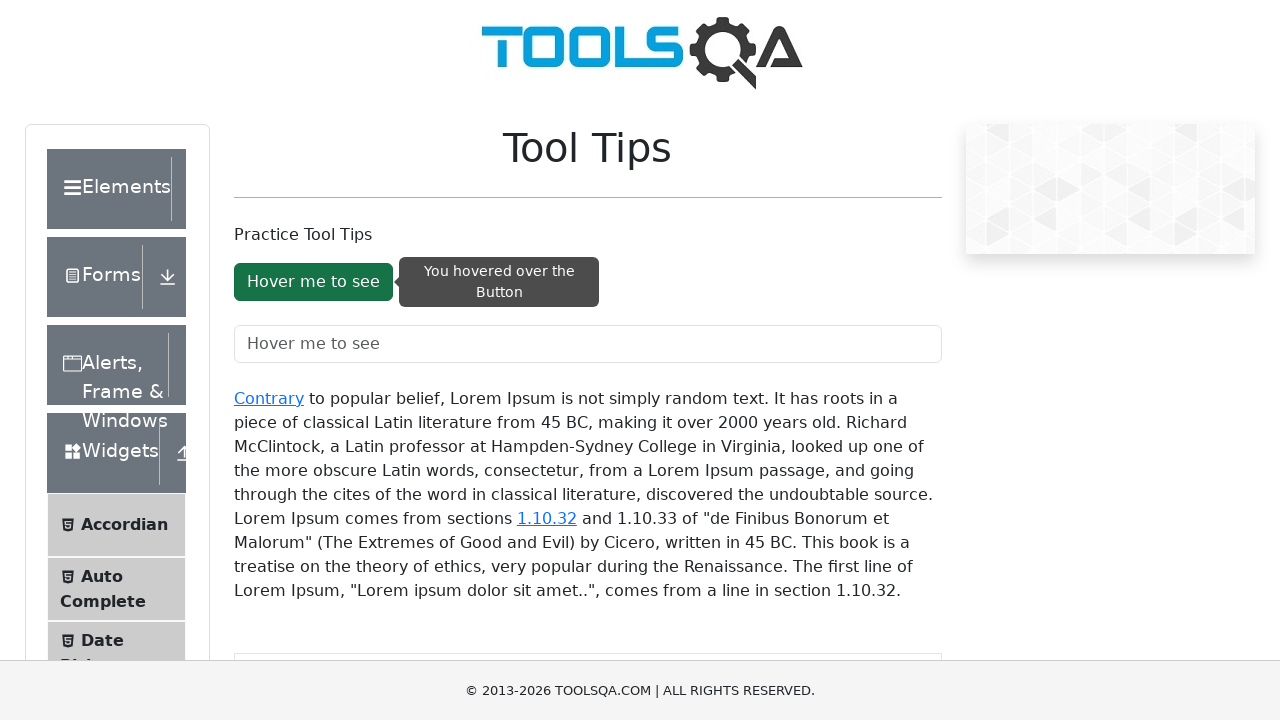

Retrieved tooltip text content using JavaScript
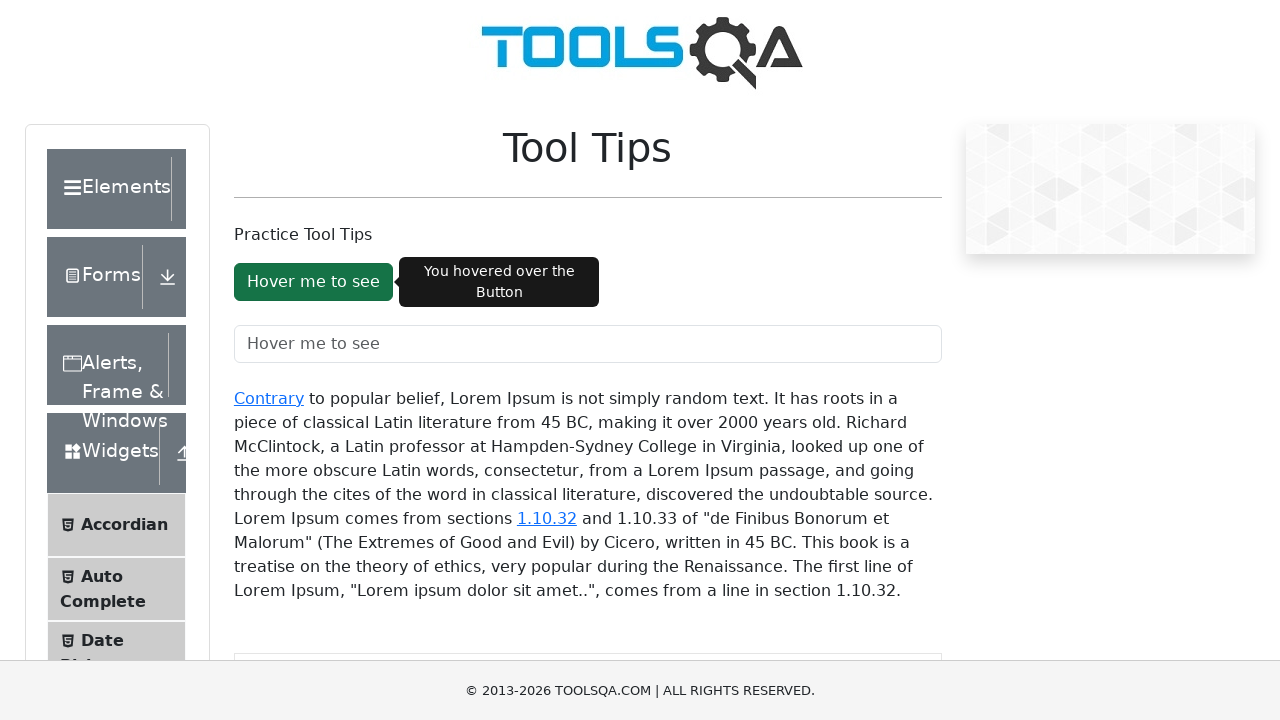

Verified tooltip visibility using JavaScript
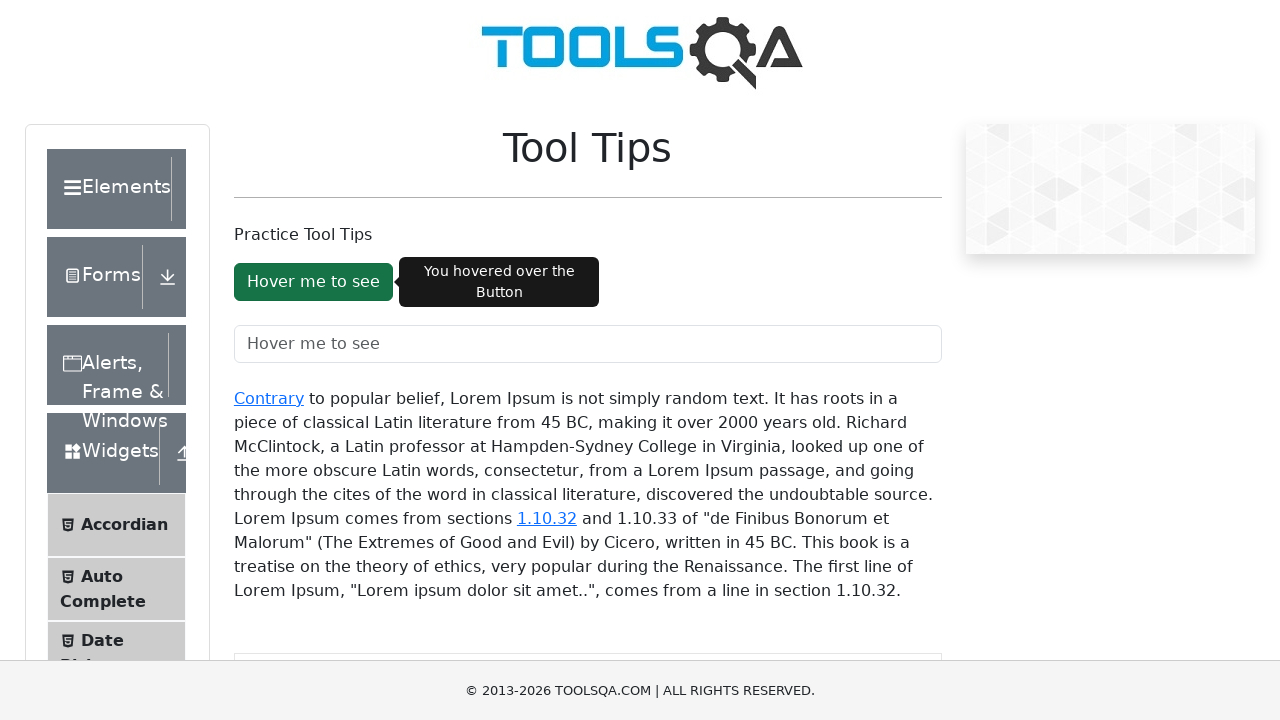

Tooltip is visible with text: You hovered over the Button
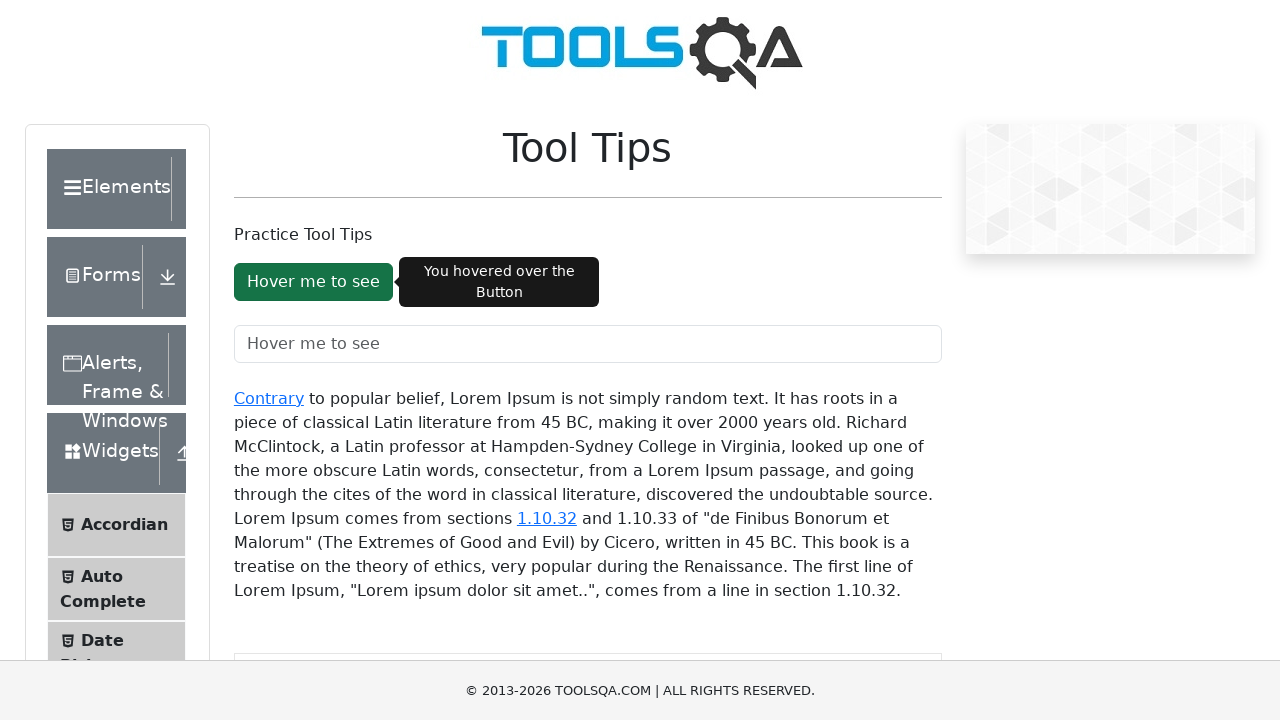

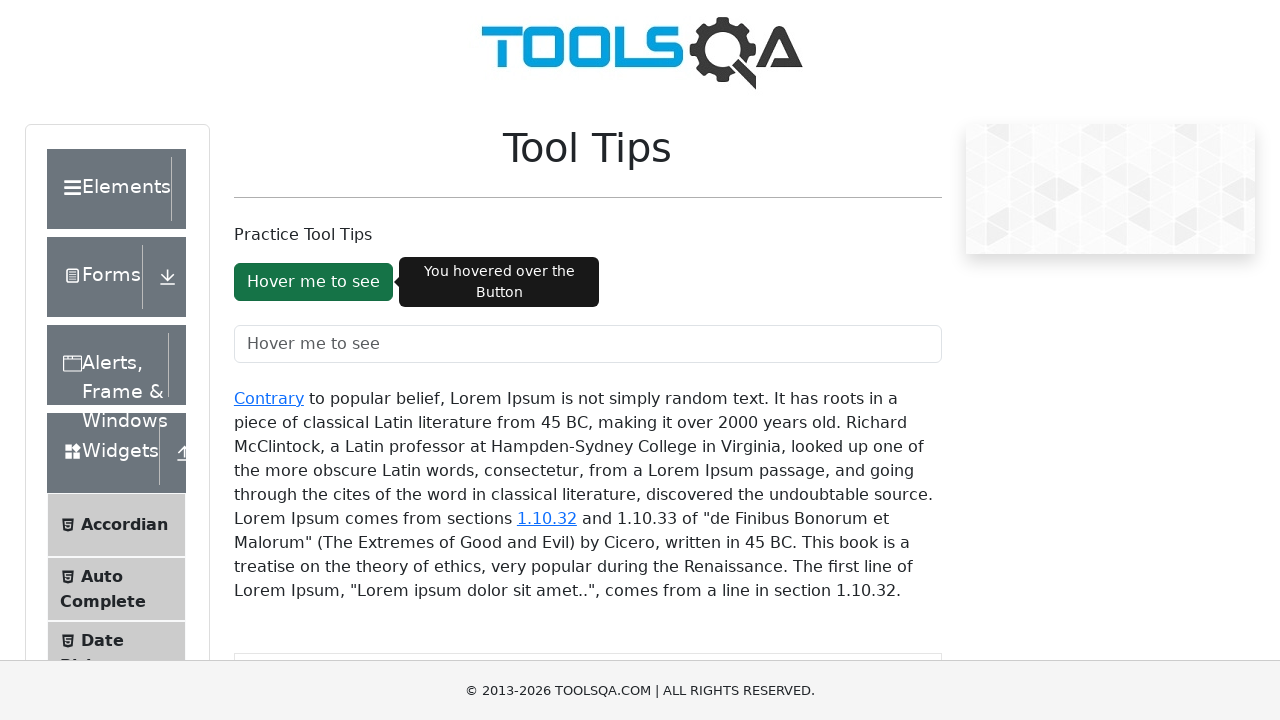